Searches for an iPhone 15 product using the search bar and adds it to the shopping cart

Starting URL: https://www.jumia.ma/

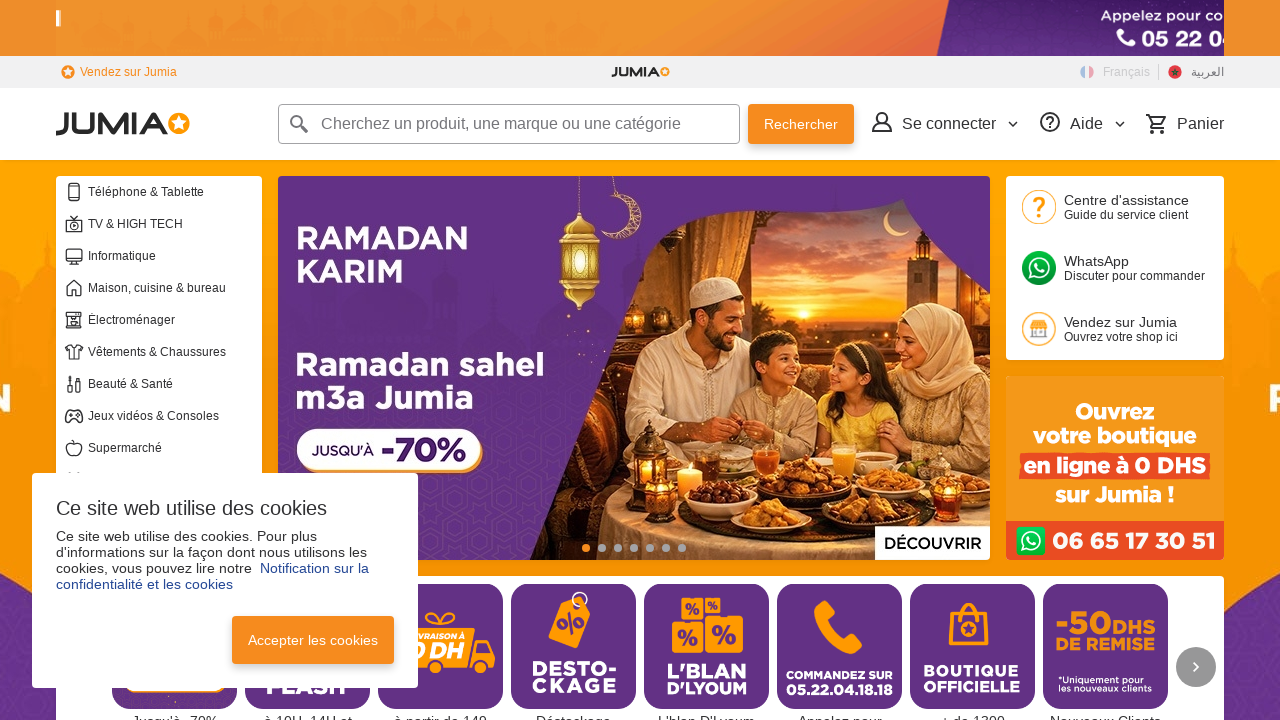

Filled search bar with 'Apple iPhone 15 – 6,1" – 128 Go – 6 Go RAM – Noir' on #fi-q
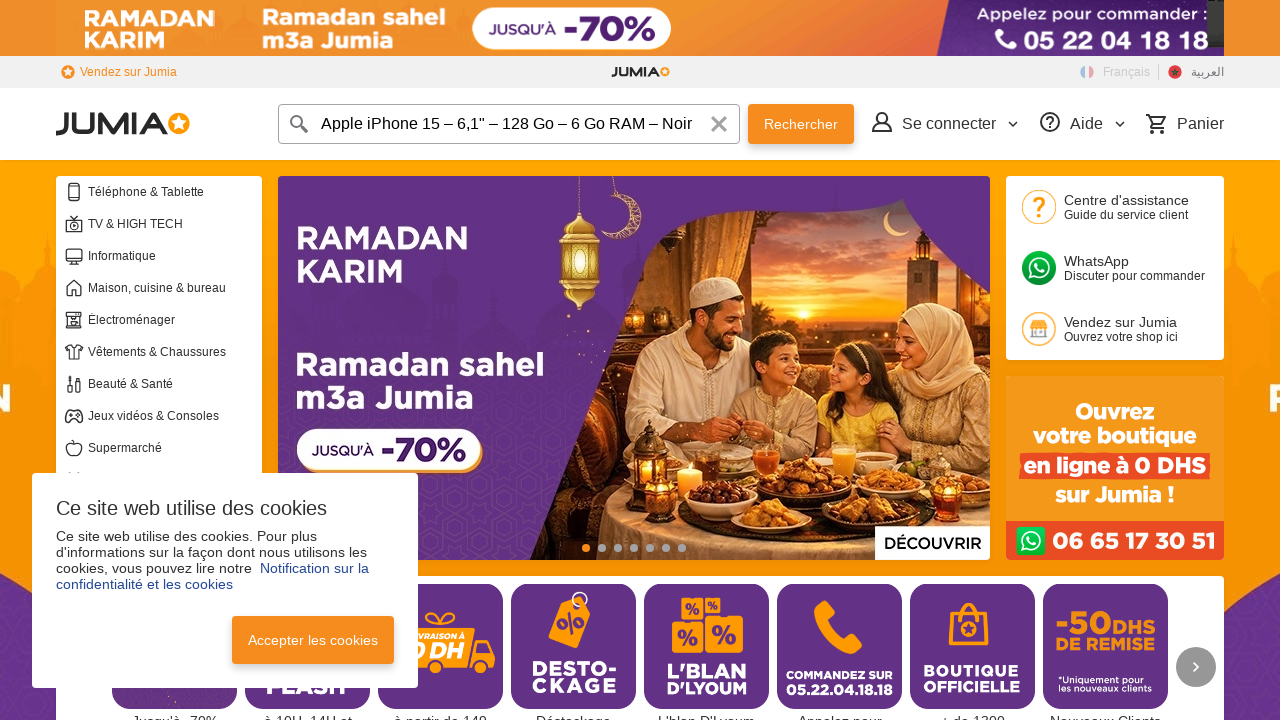

Clicked search button to search for iPhone 15 at (801, 124) on #search > button
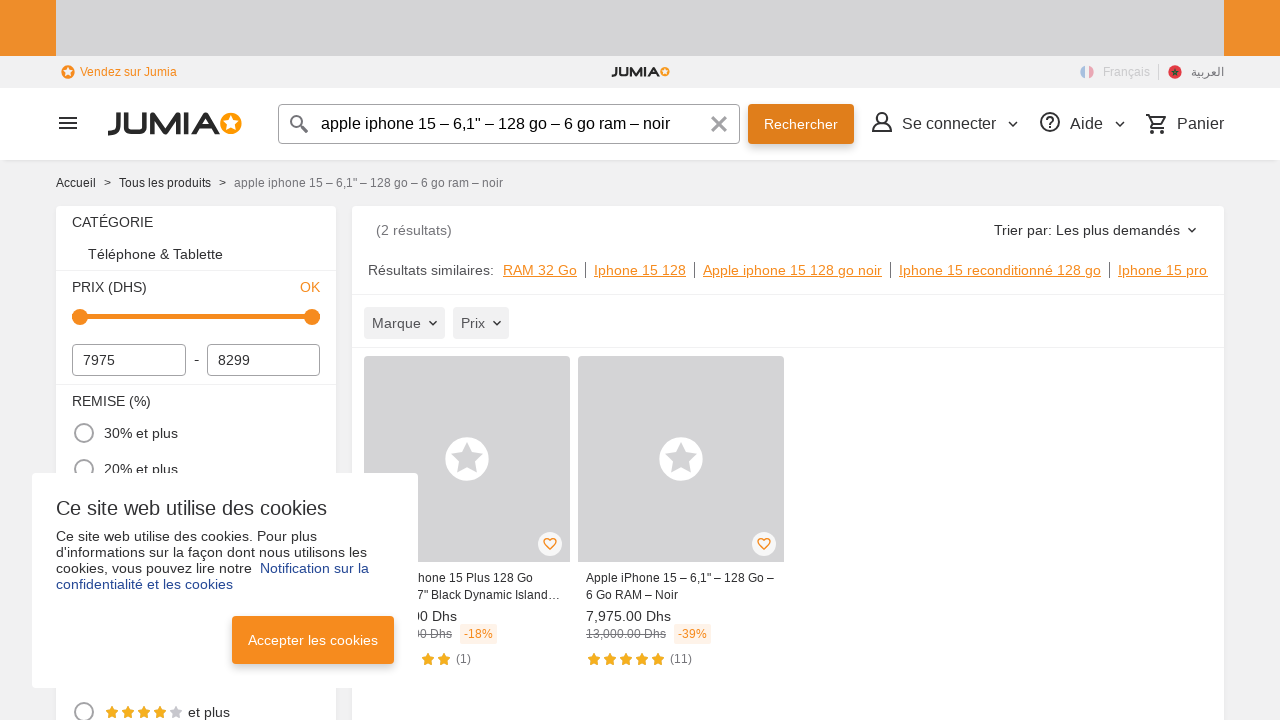

Search results loaded and product found
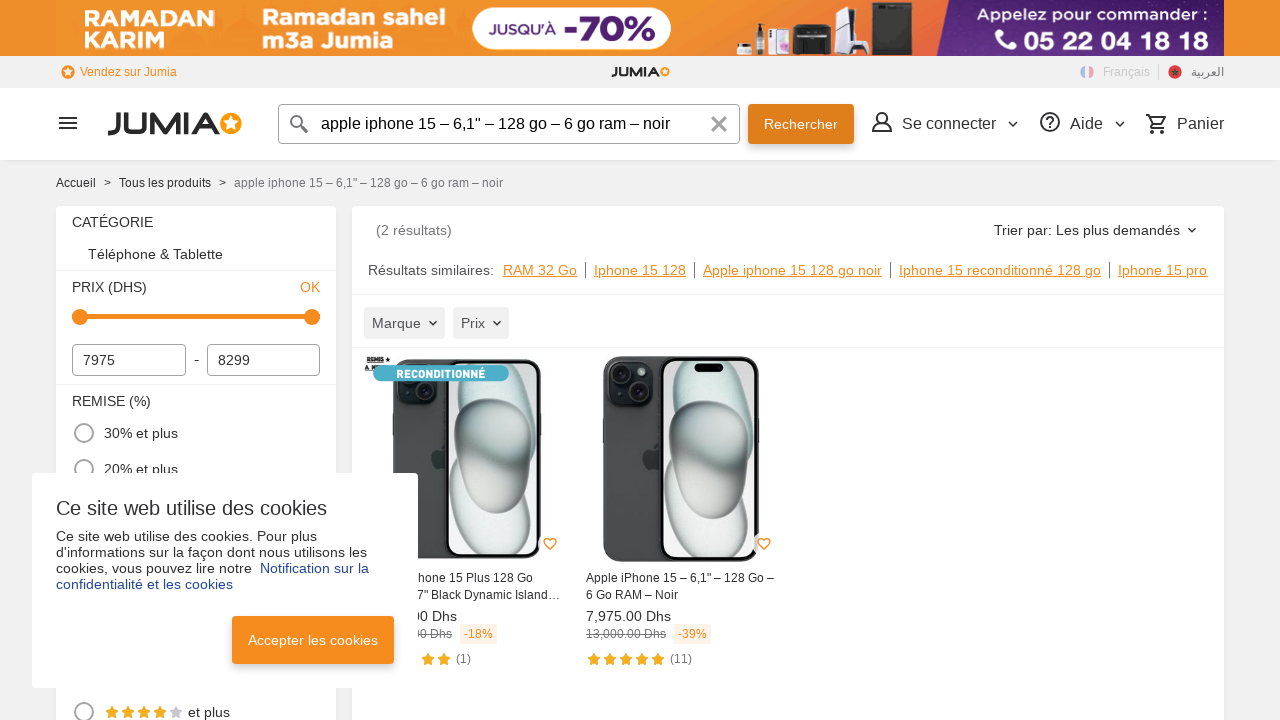

Hovered over product to reveal add to cart button at (467, 515) on article a.core
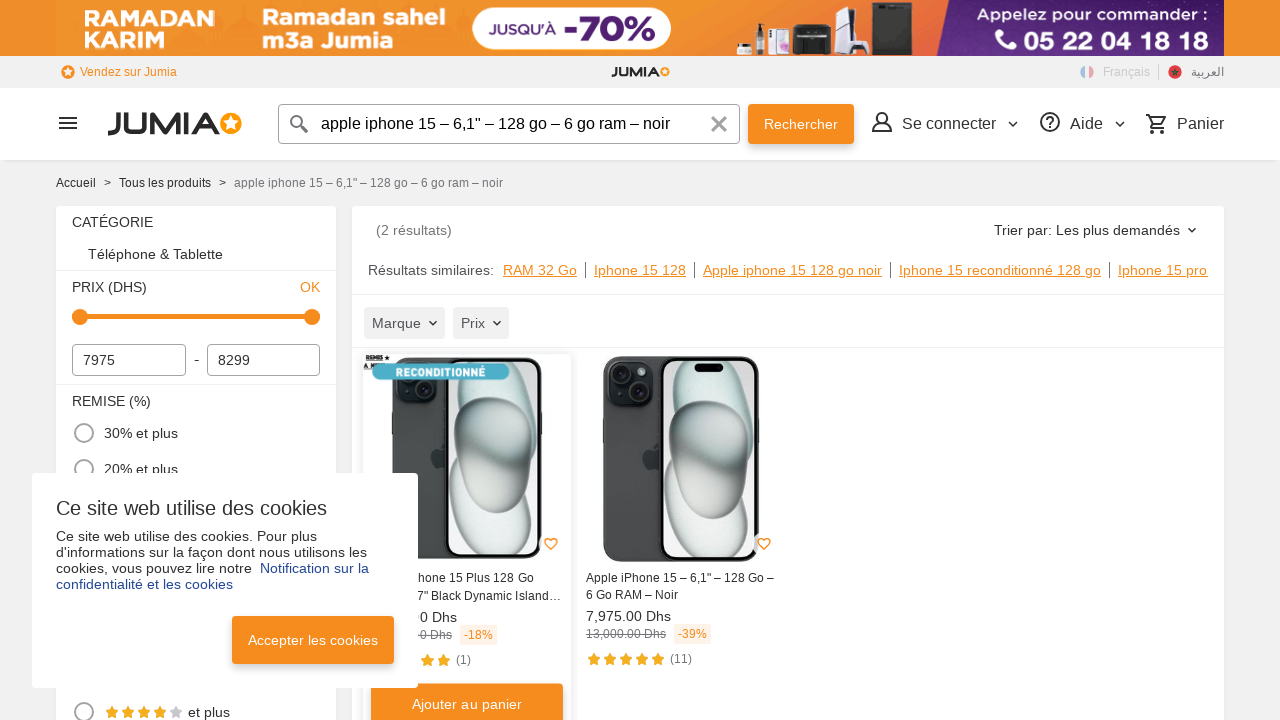

Clicked add to cart button for iPhone 15 at (467, 700) on article footer form button
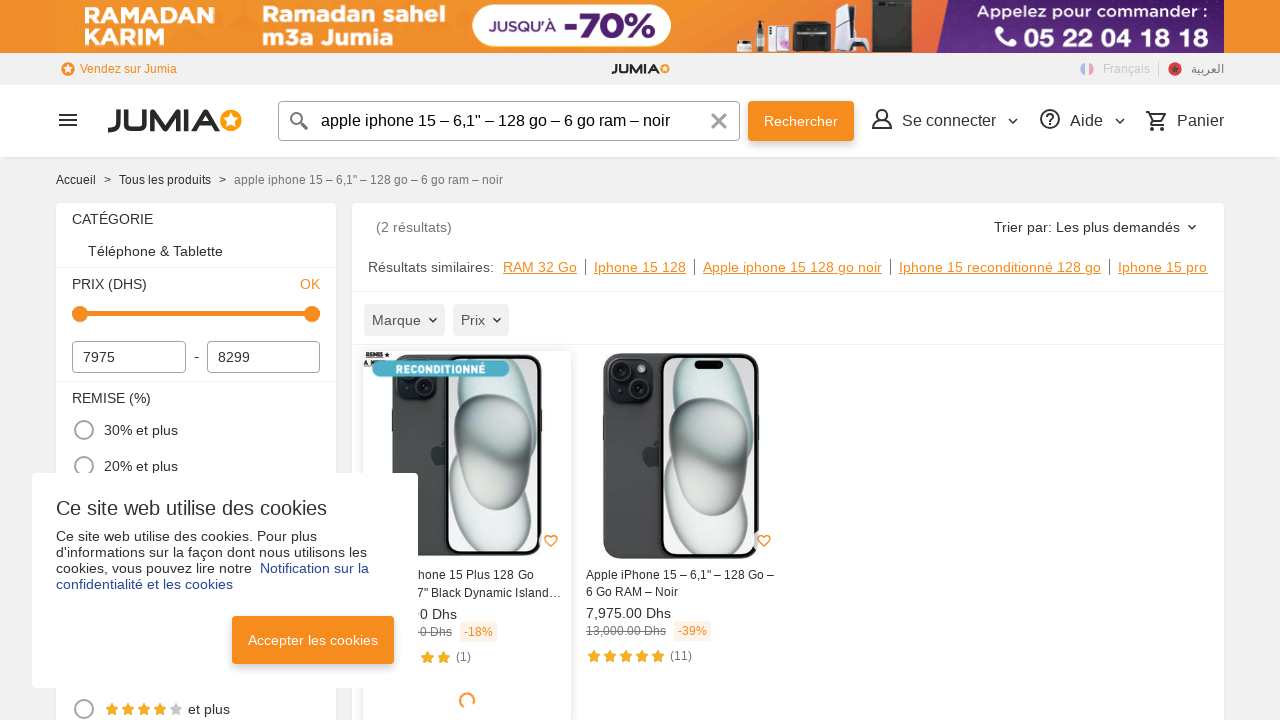

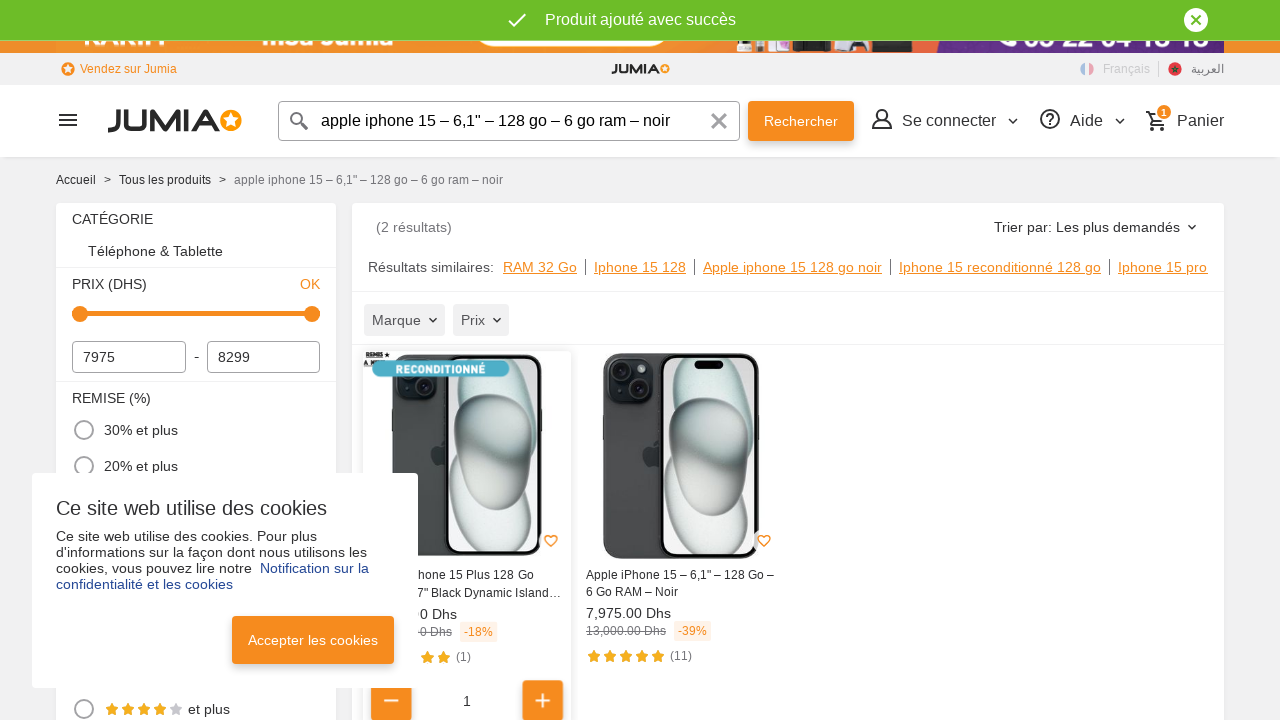